Tests a demo form by submitting it empty to trigger validation errors, then fills in credentials and submits to navigate to a dashboard page

Starting URL: https://demo.applitools.com/hackathon.html

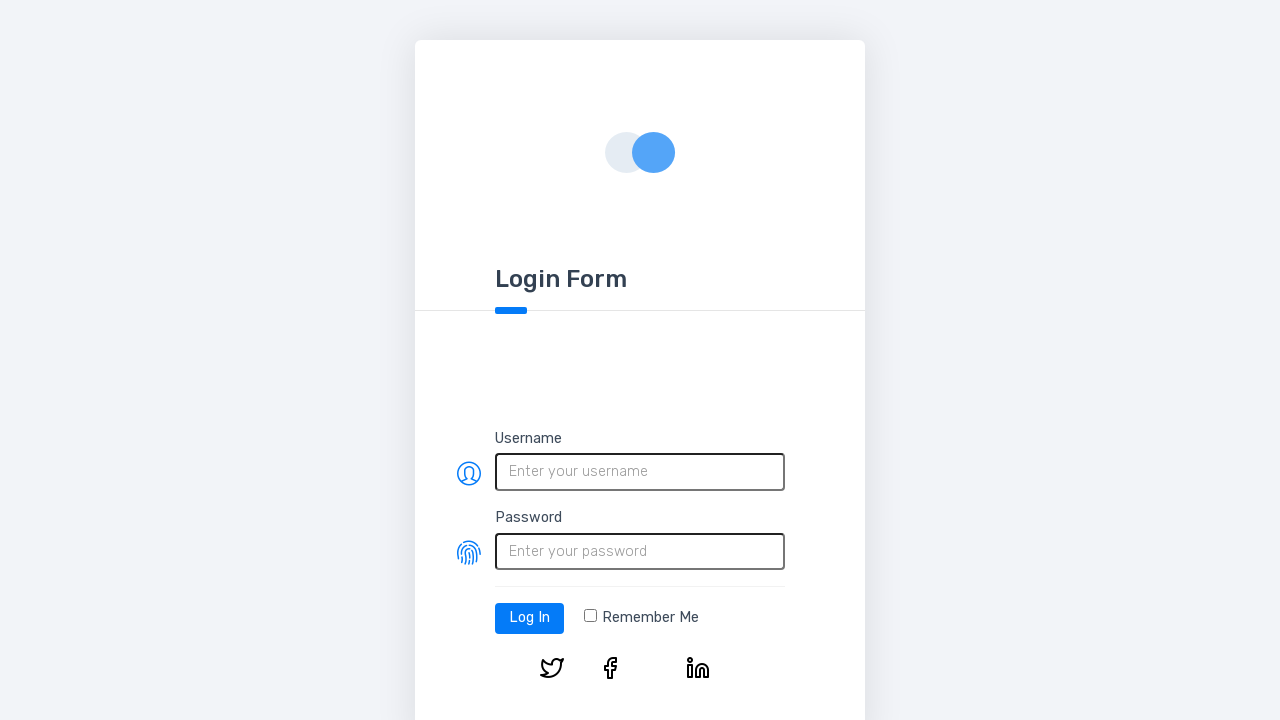

Clicked login button to submit empty form and trigger validation errors at (530, 618) on #log-in
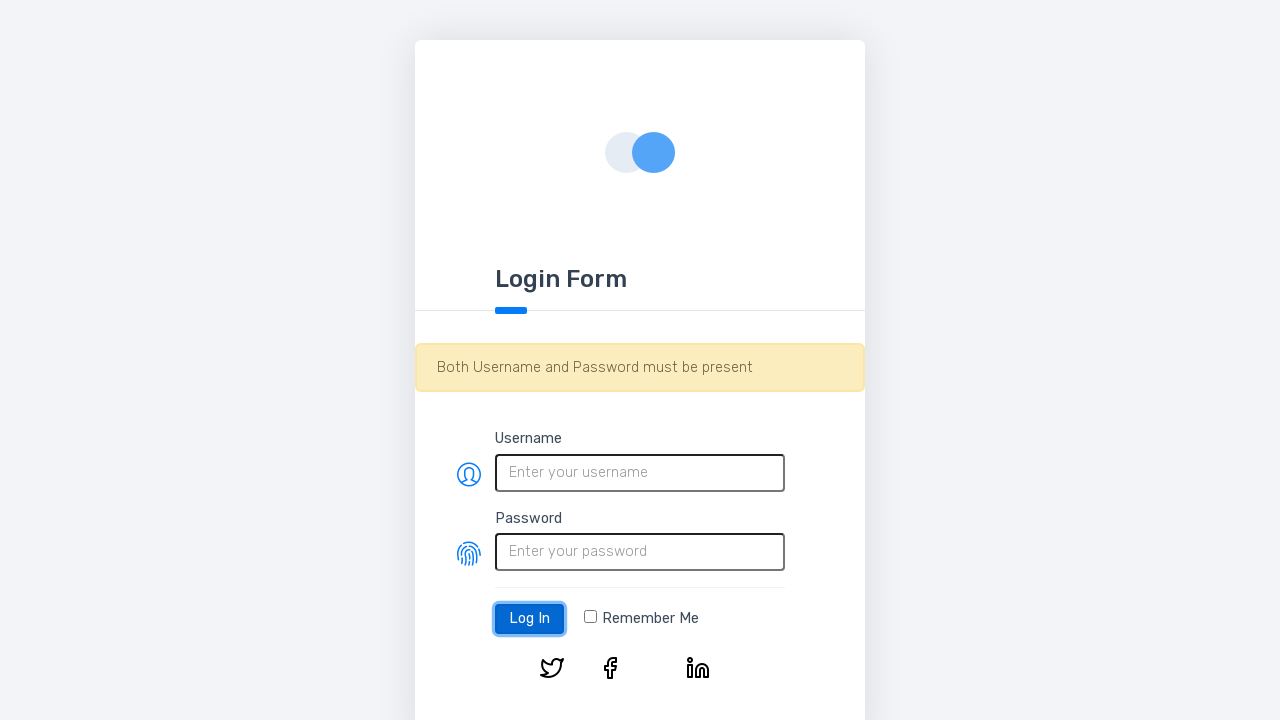

Filled username field with 'John Smith' on #username
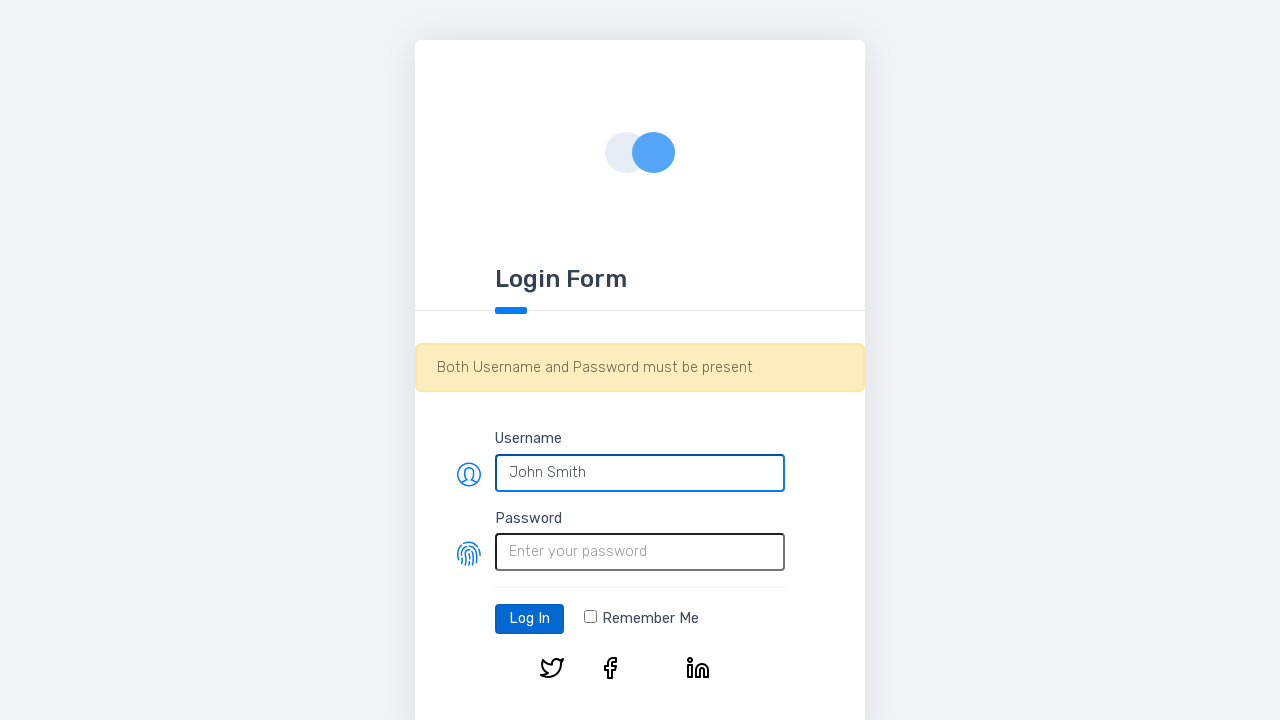

Filled password field with credentials on #password
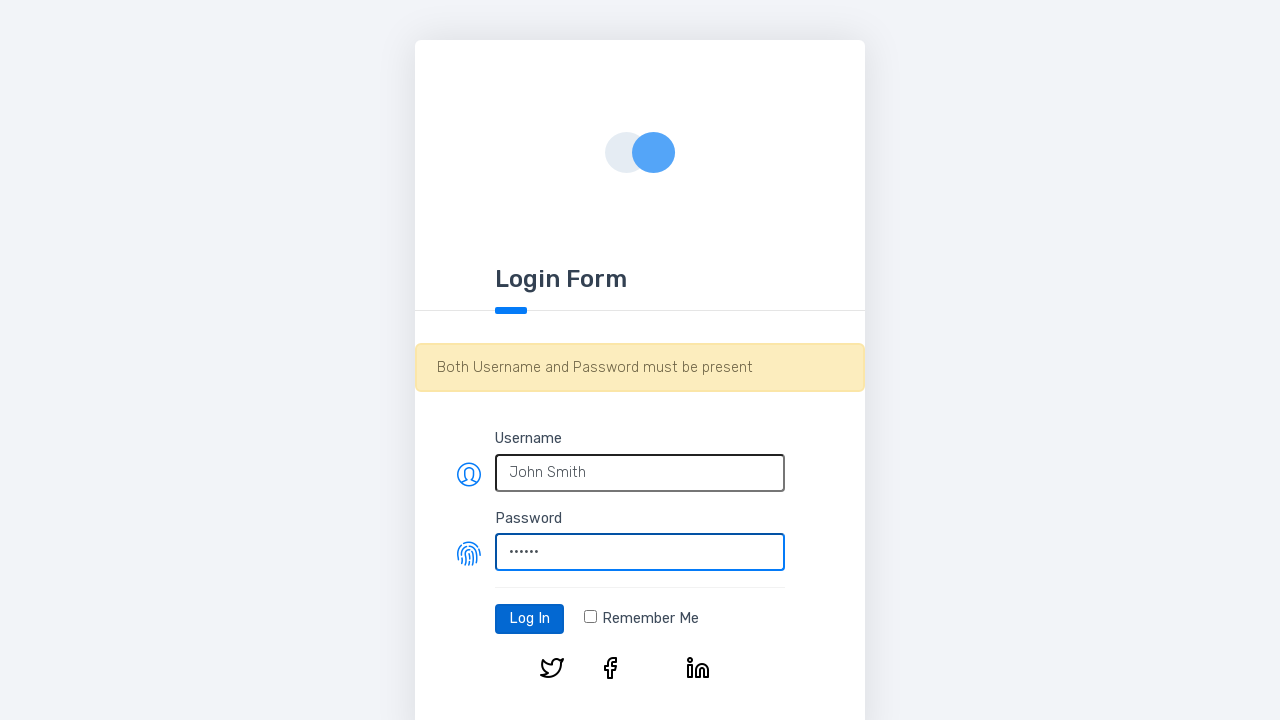

Clicked login button to submit form with credentials at (530, 619) on #log-in
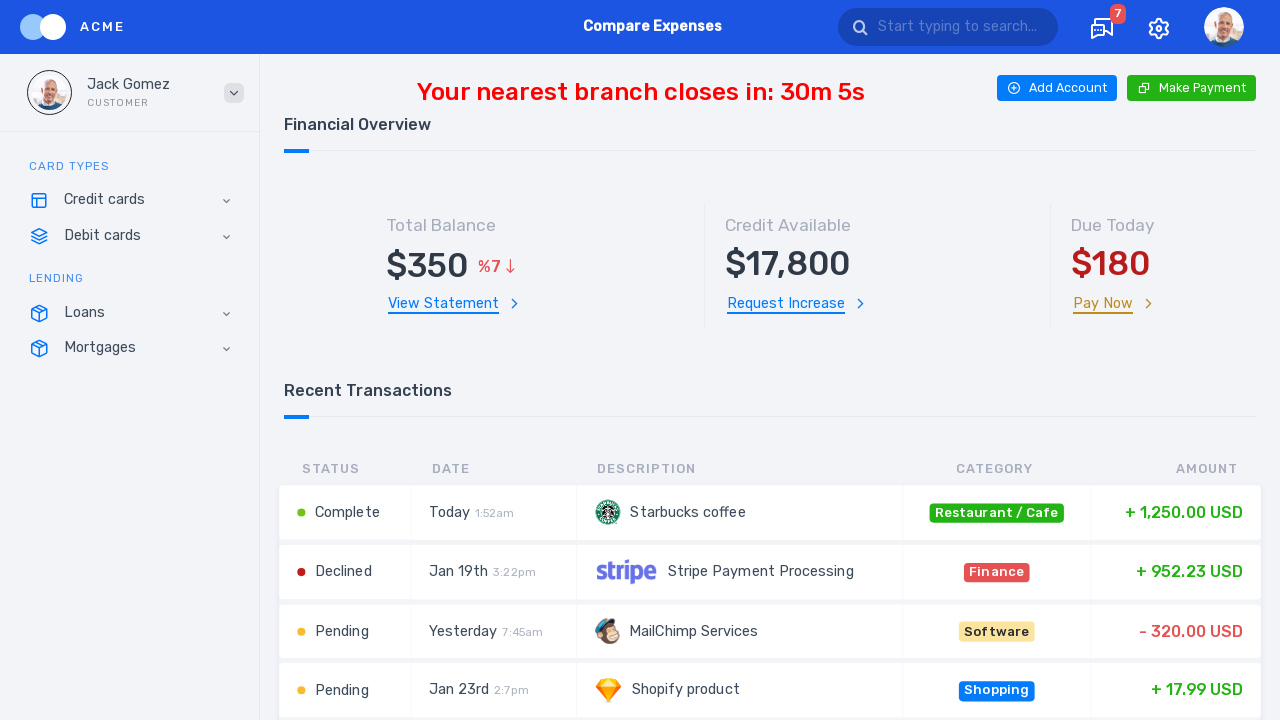

Dashboard page loaded successfully after authentication
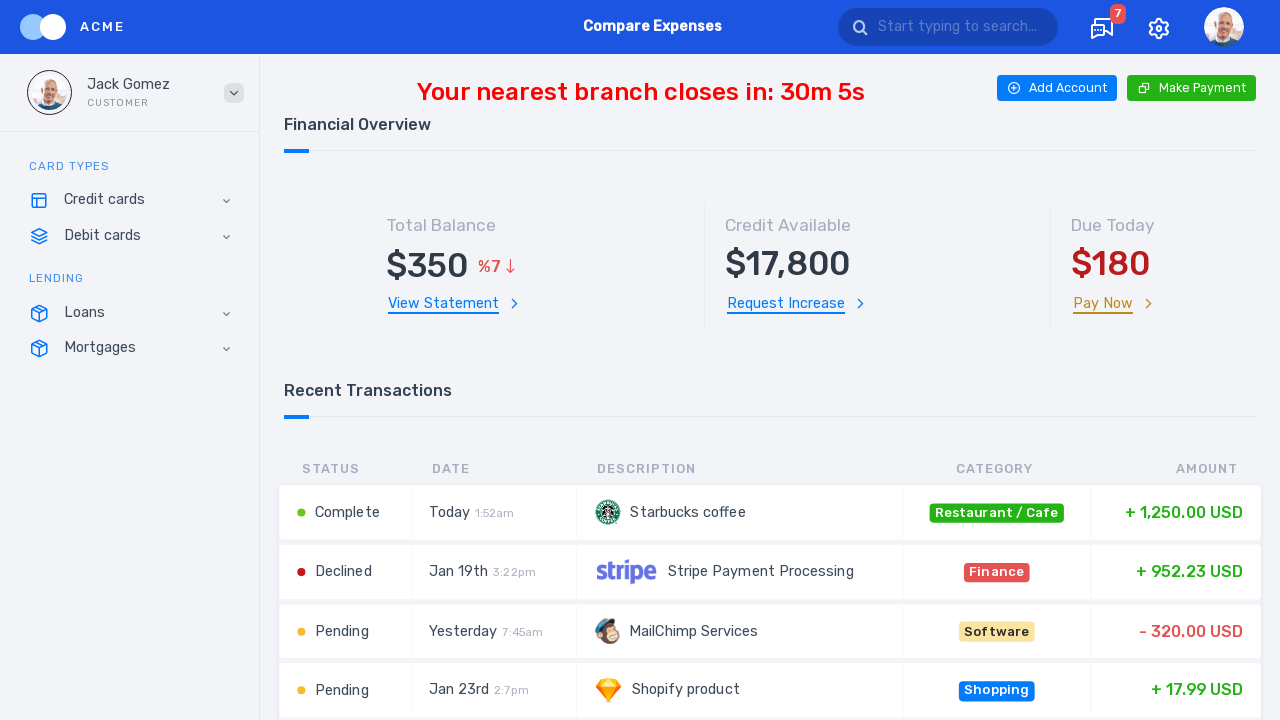

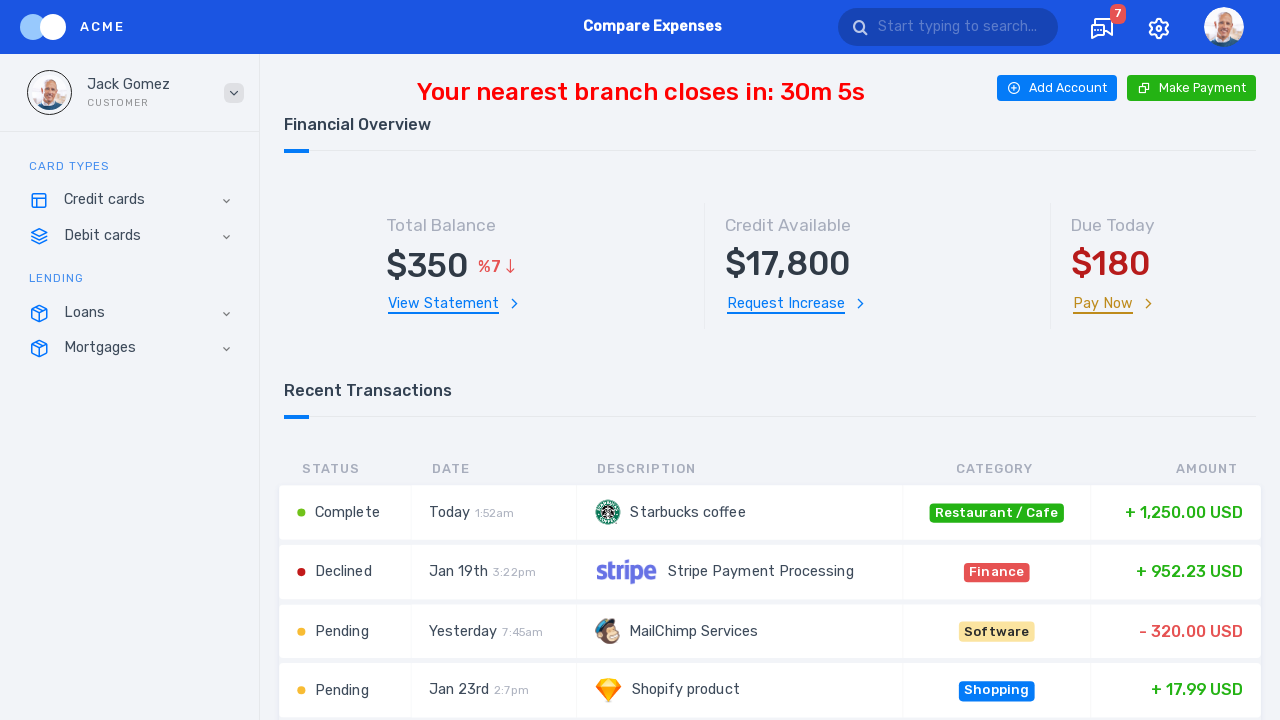